Tests the sorting functionality of a table by clicking on a column header and verifying that the items are sorted alphabetically. Also searches for a specific item ("Rice") in the table.

Starting URL: https://rahulshettyacademy.com/seleniumPractise/#/offers

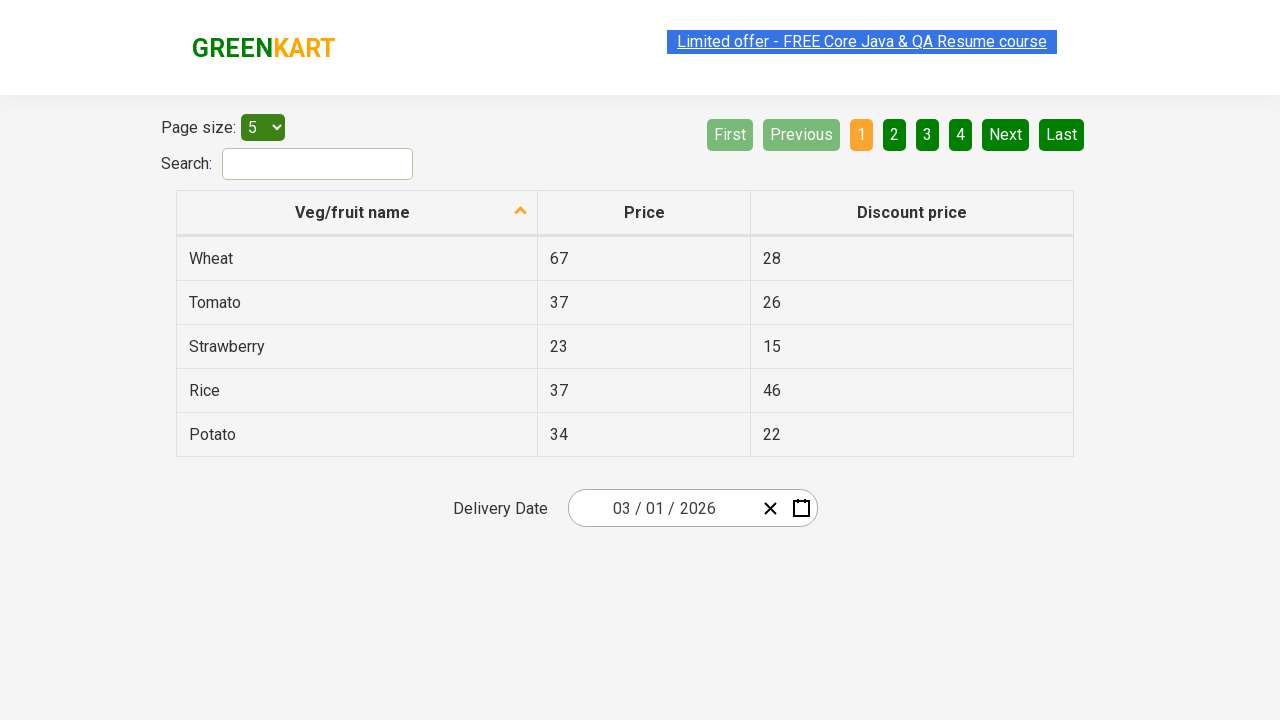

Clicked column header with descending sort to change sort order at (357, 213) on th[aria-sort='descending']
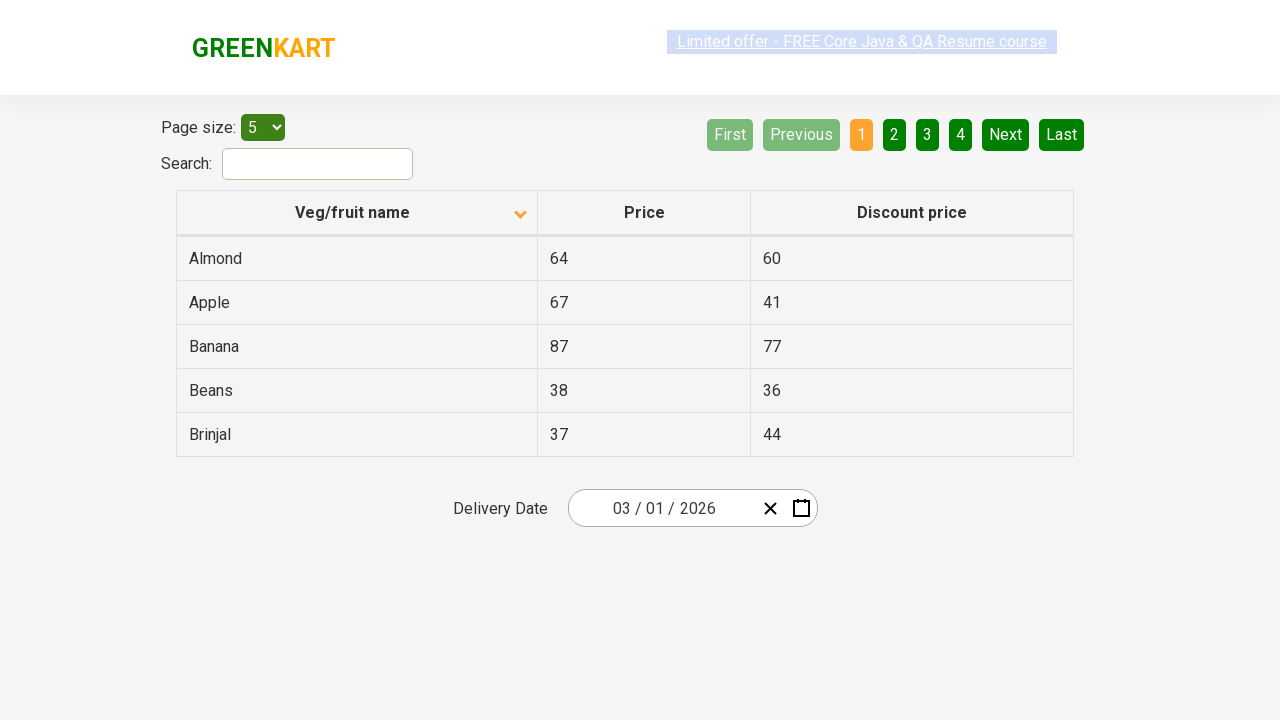

Table rows loaded and sorted
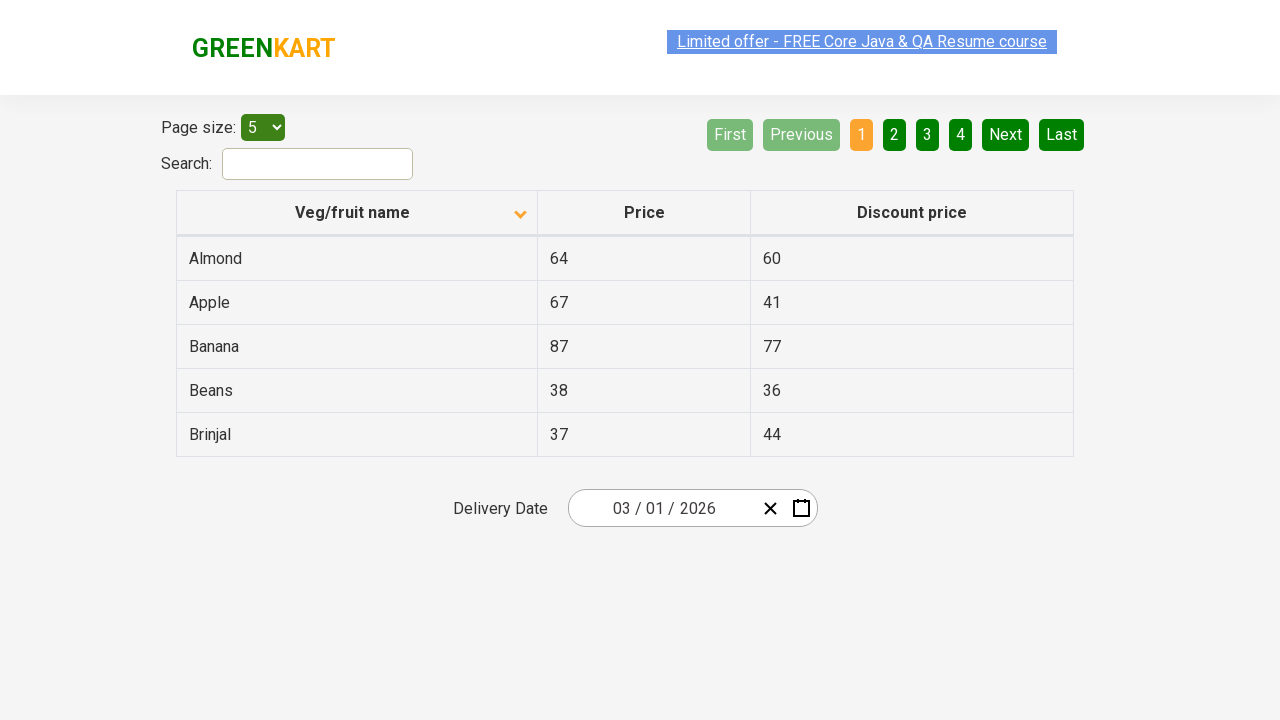

Retrieved all vegetable names from first column
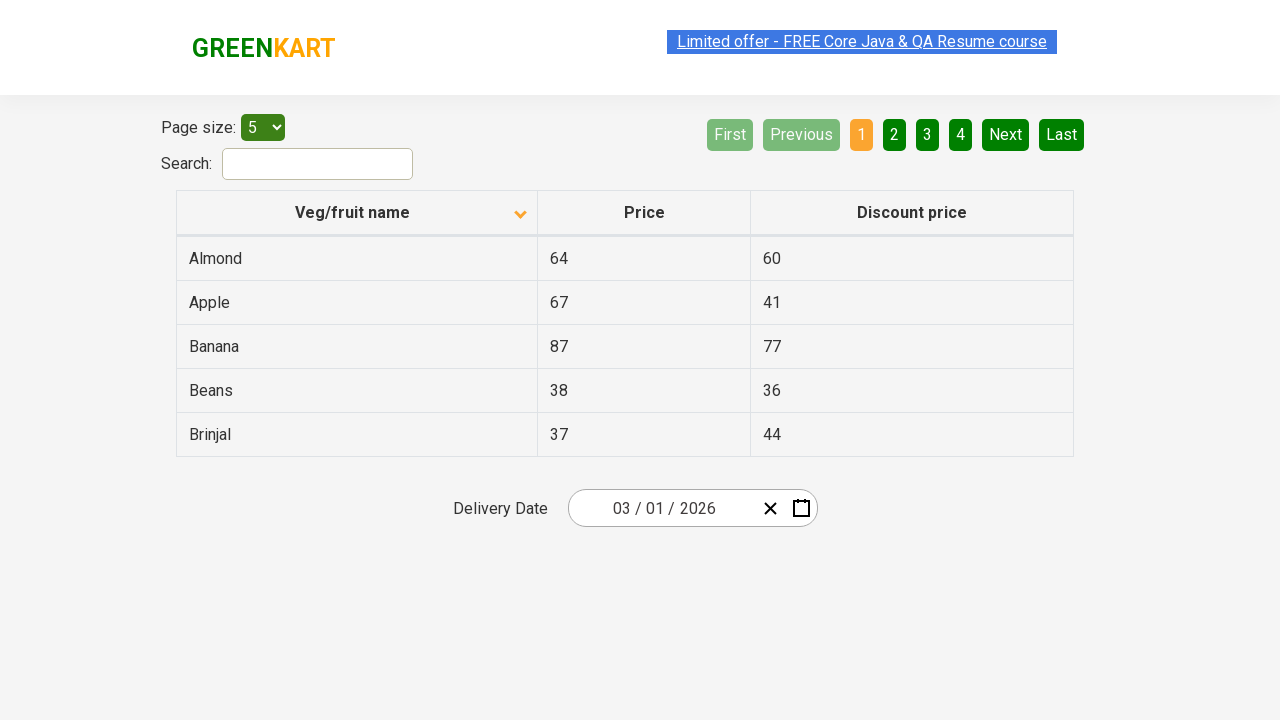

Extracted 5 vegetable names from table
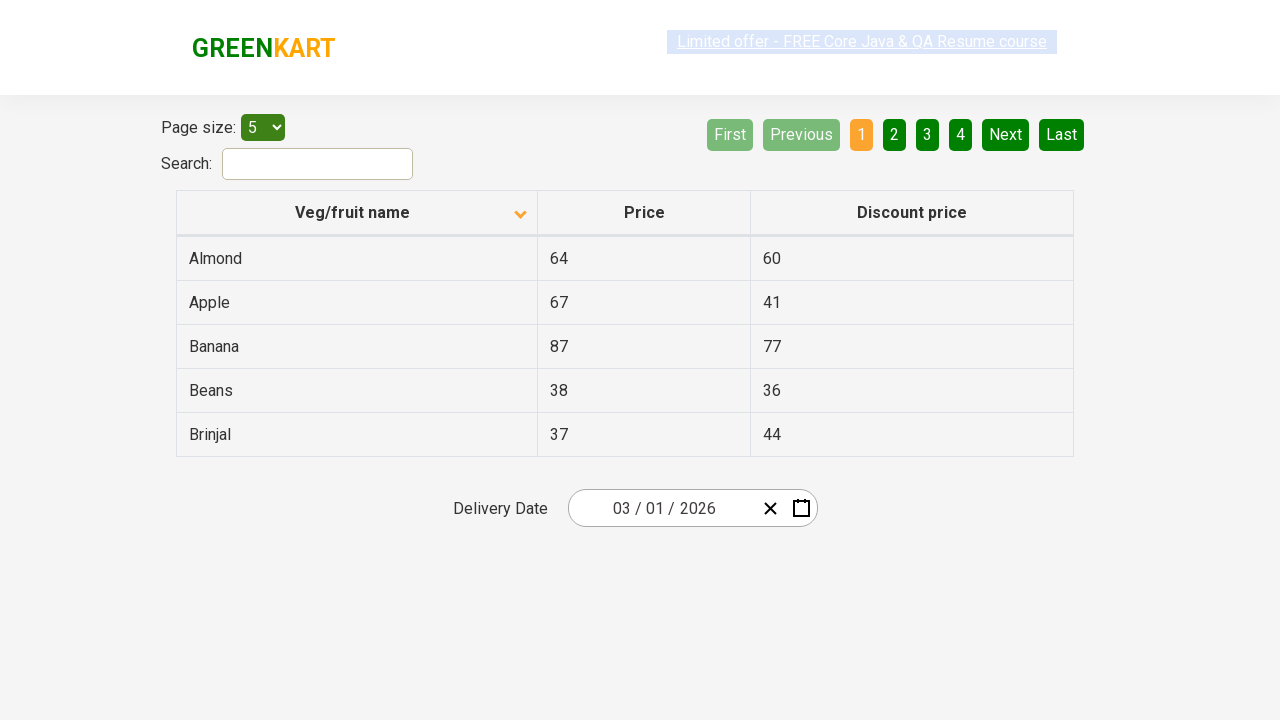

Verified that vegetables are sorted alphabetically
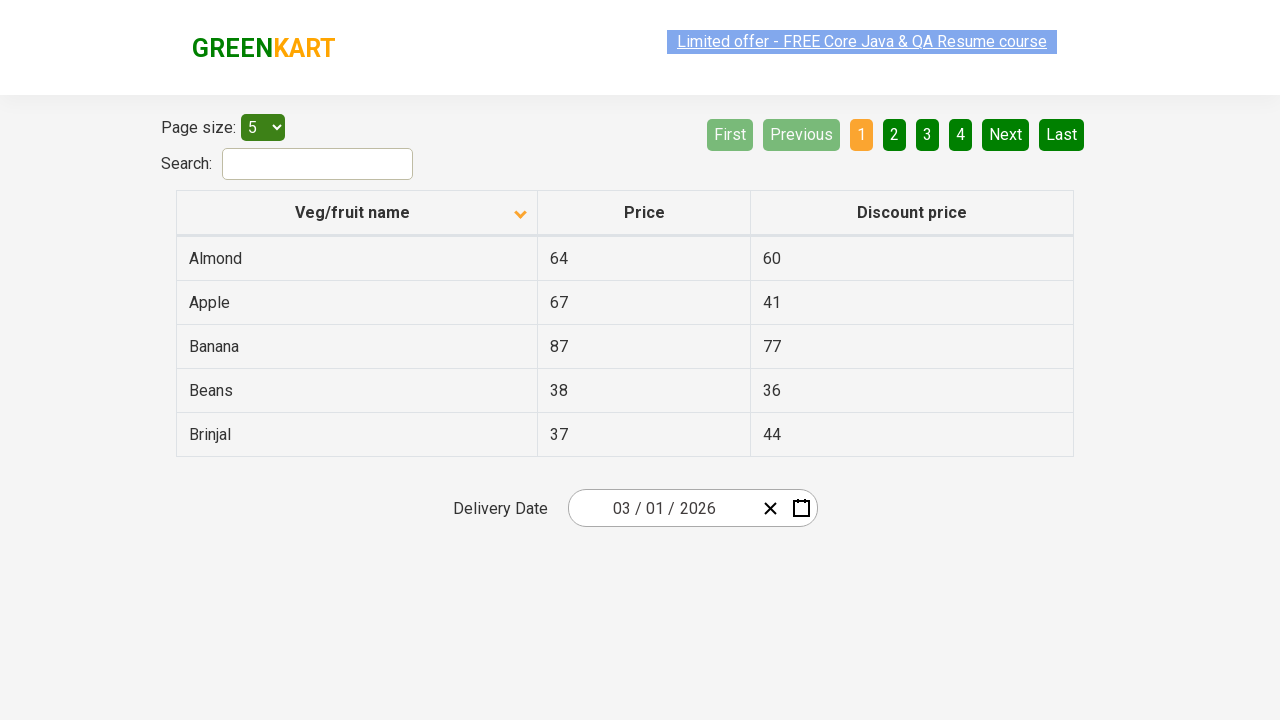

Located row containing 'Rice'
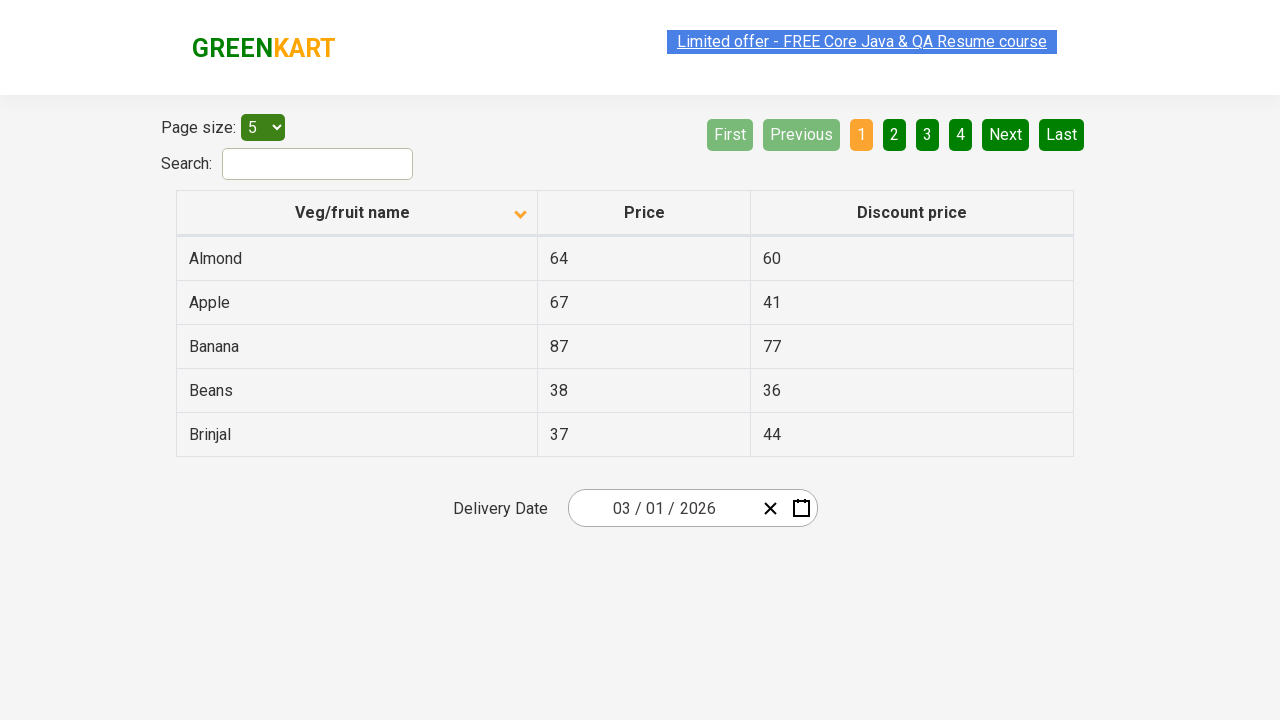

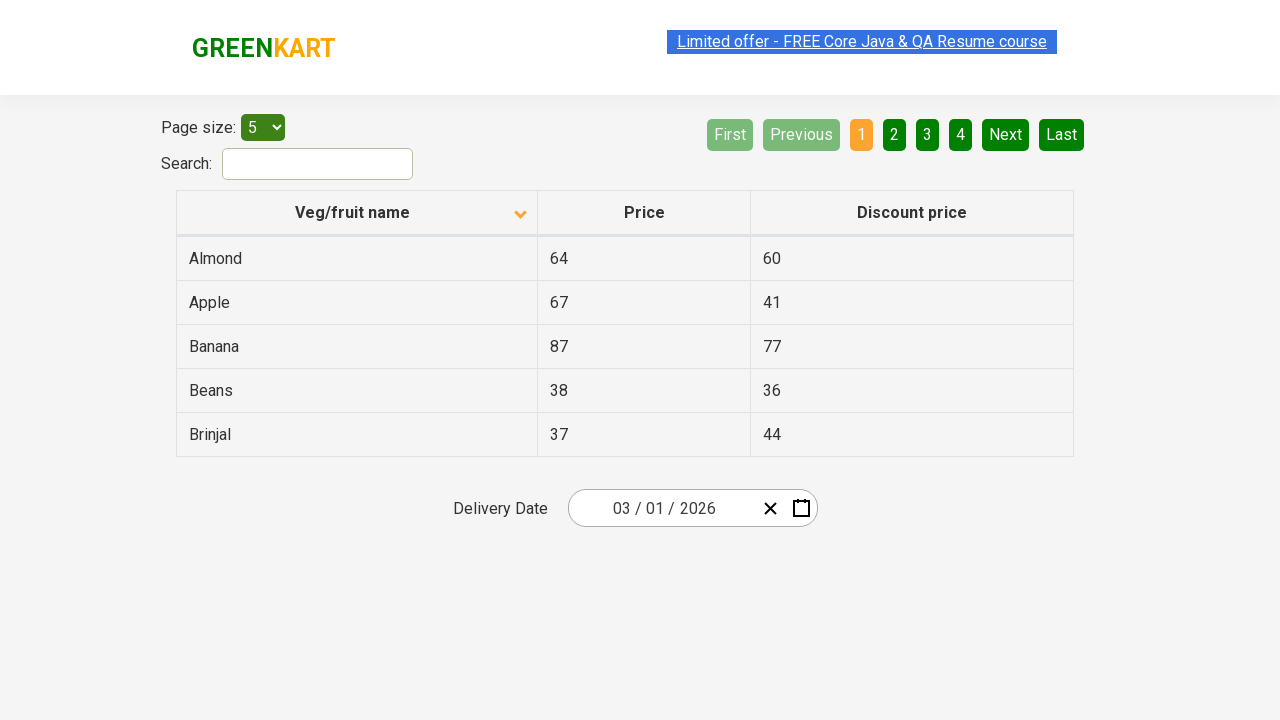